Tests redirect functionality by clicking a link that triggers a page redirect

Starting URL: https://the-internet.herokuapp.com/redirector

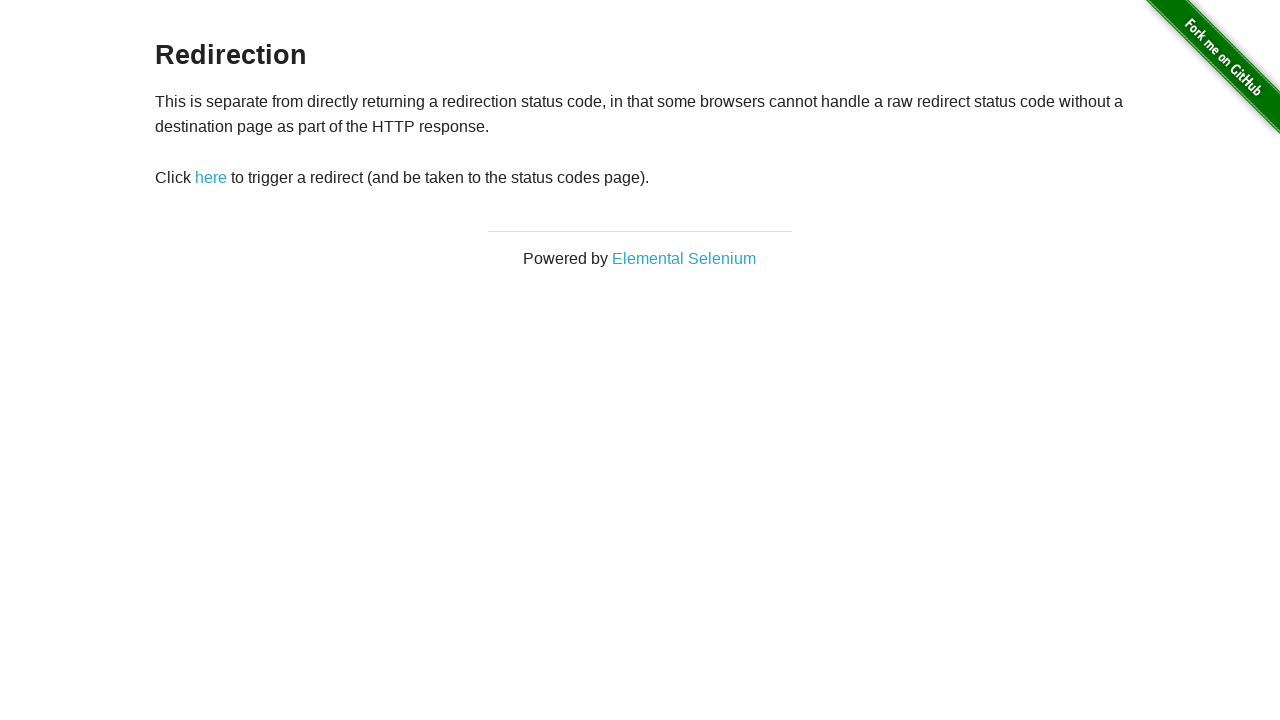

Clicked redirect link at (211, 178) on #redirect
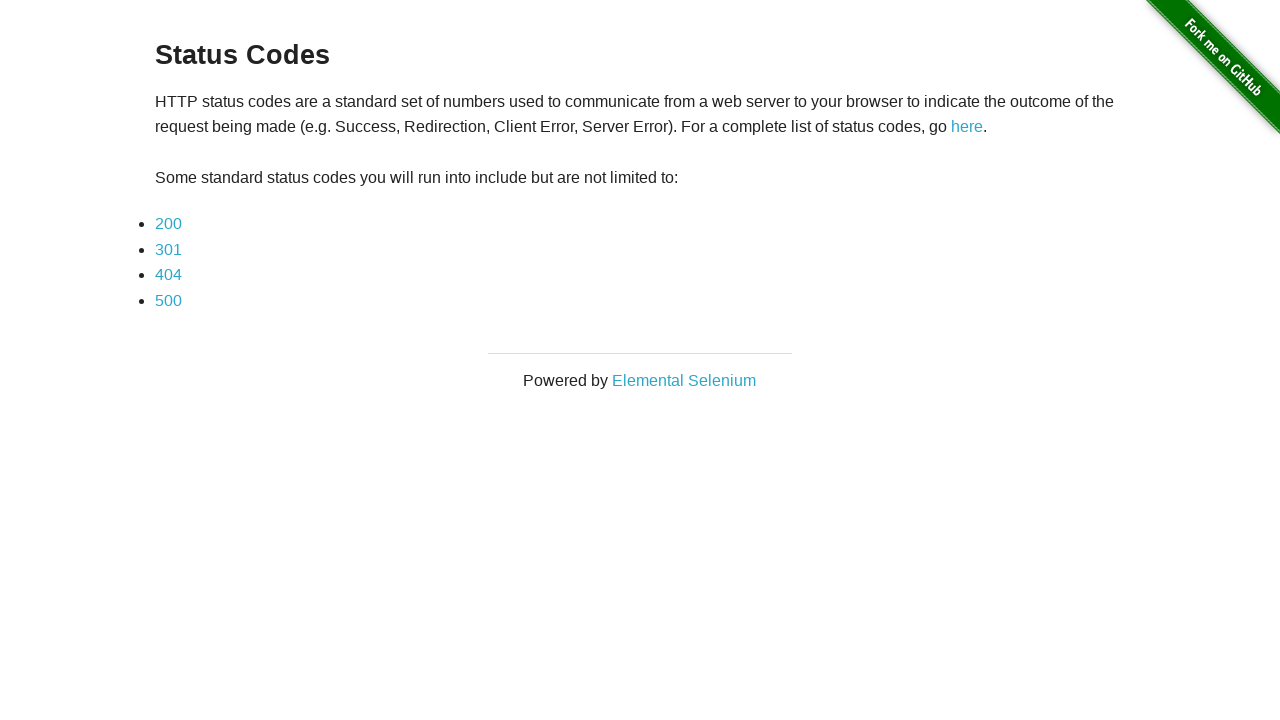

Page redirected to status codes page
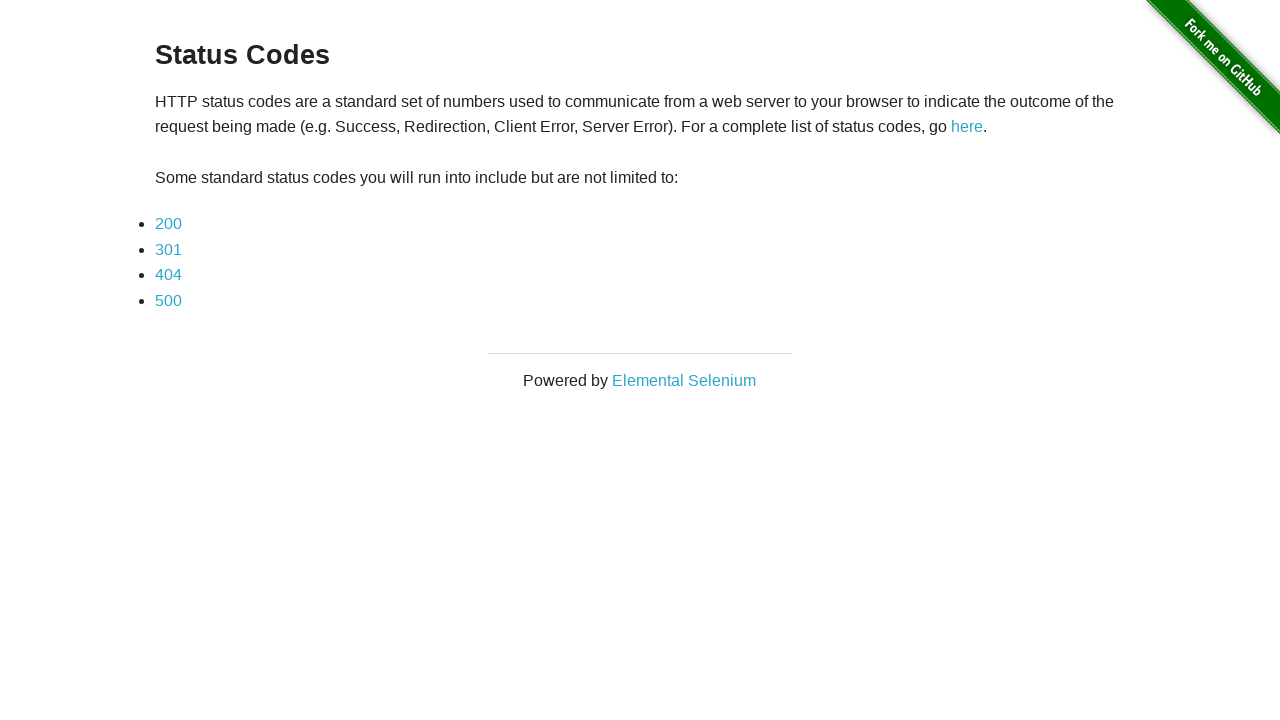

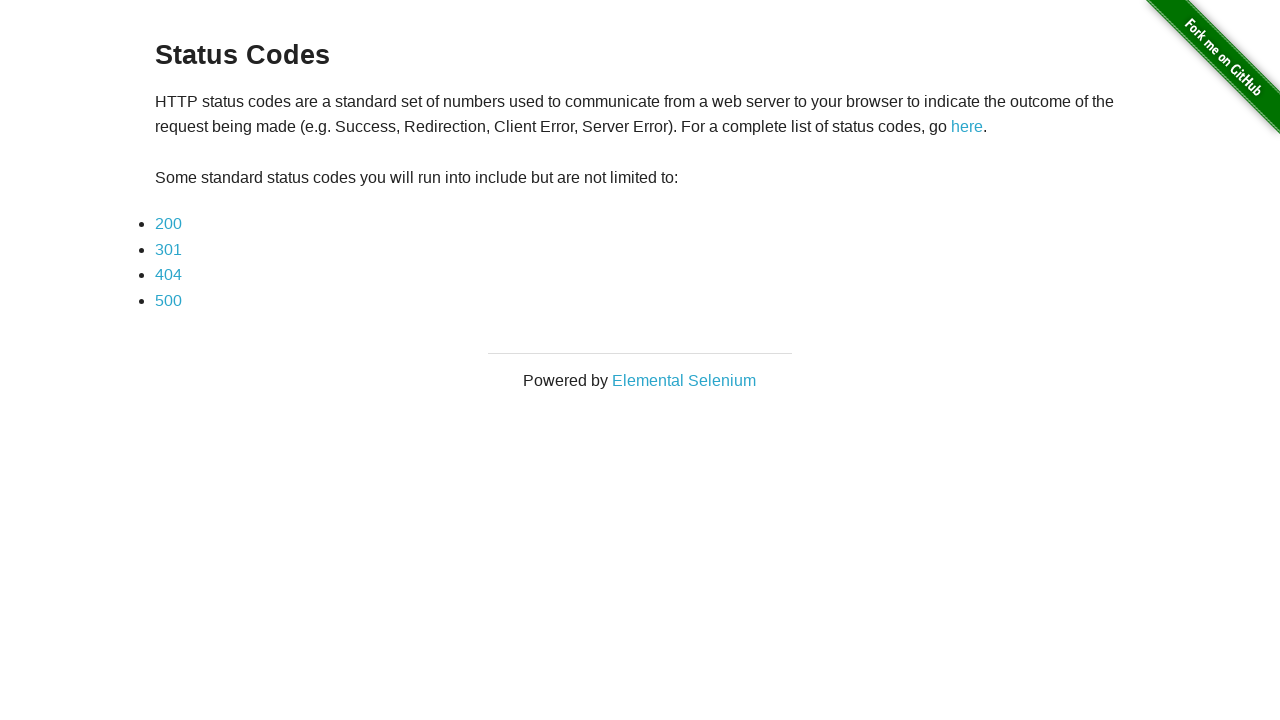